Tests checkbox functionality by clicking on a checkbox and verifying it becomes selected

Starting URL: https://the-internet.herokuapp.com/checkboxes

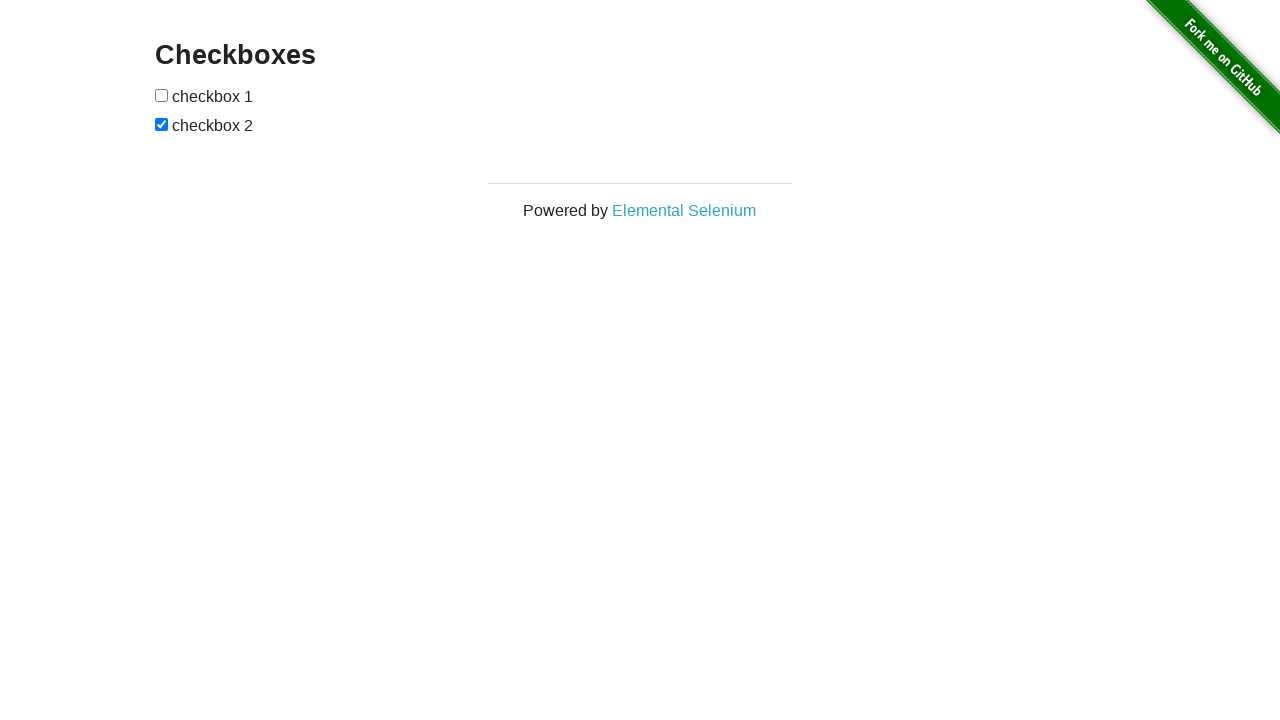

Clicked the first checkbox at (162, 95) on xpath=//*[@id="checkboxes"]/input[1]
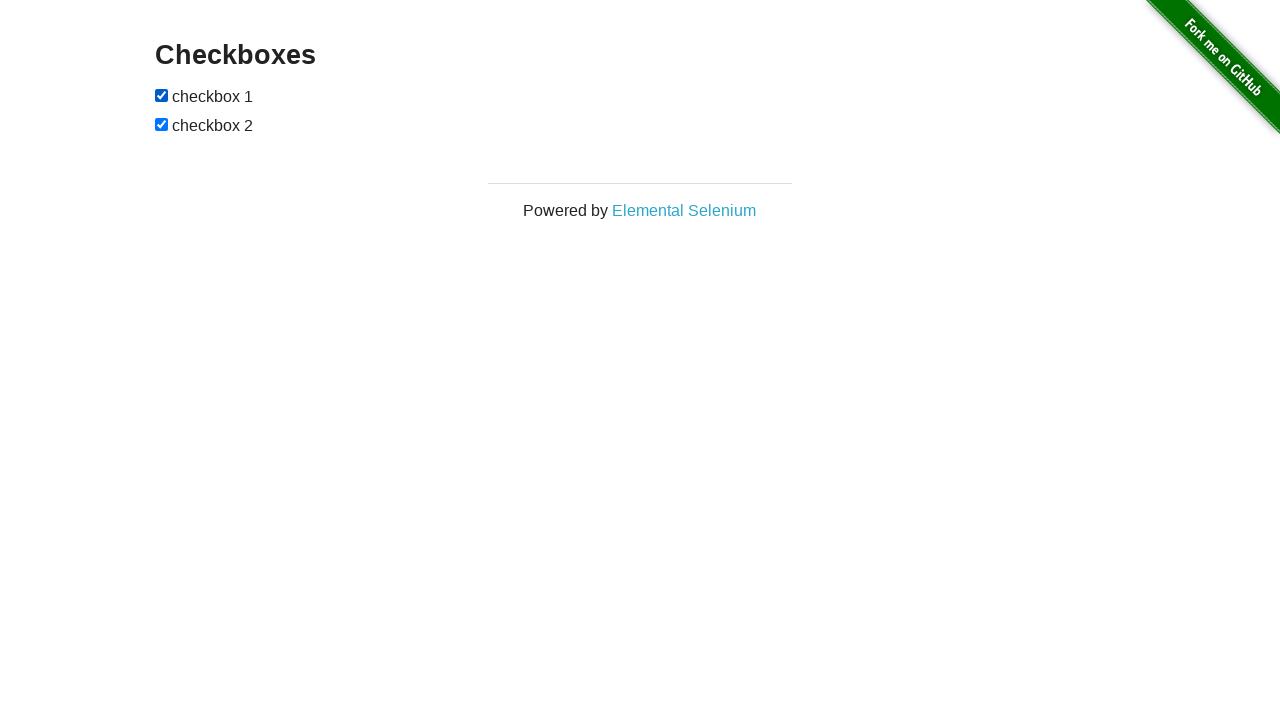

Verified that the first checkbox is selected
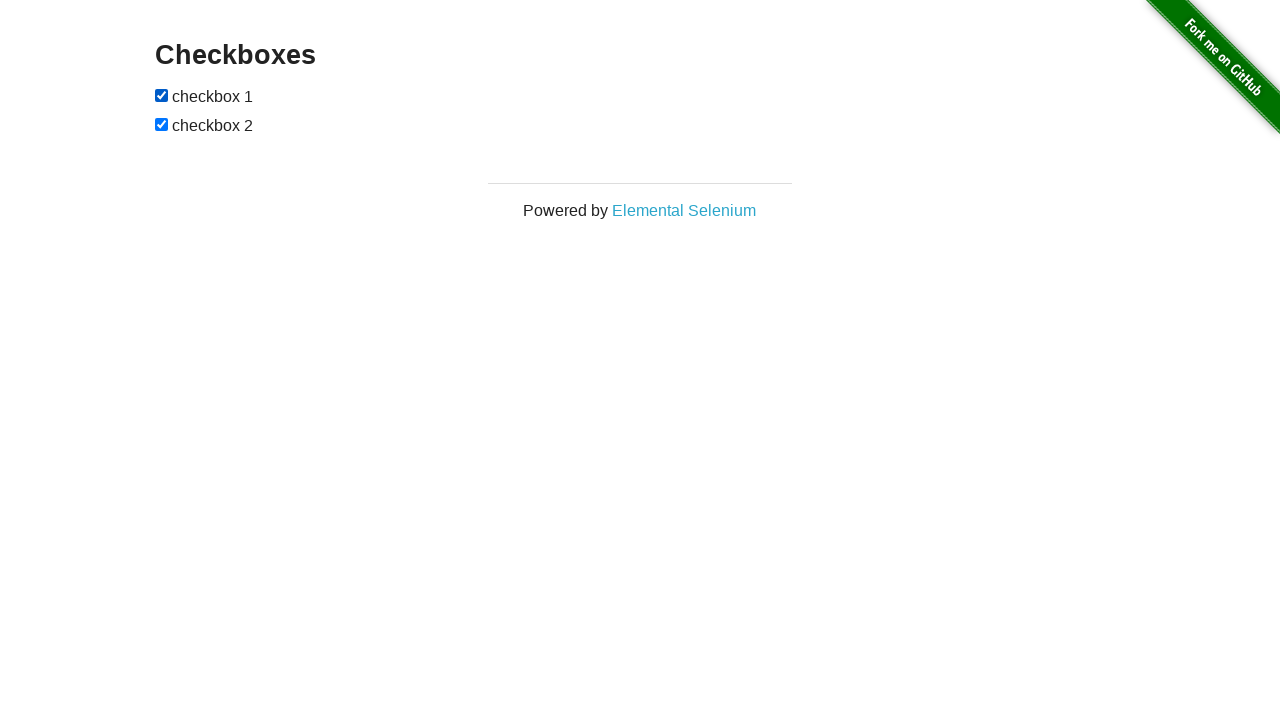

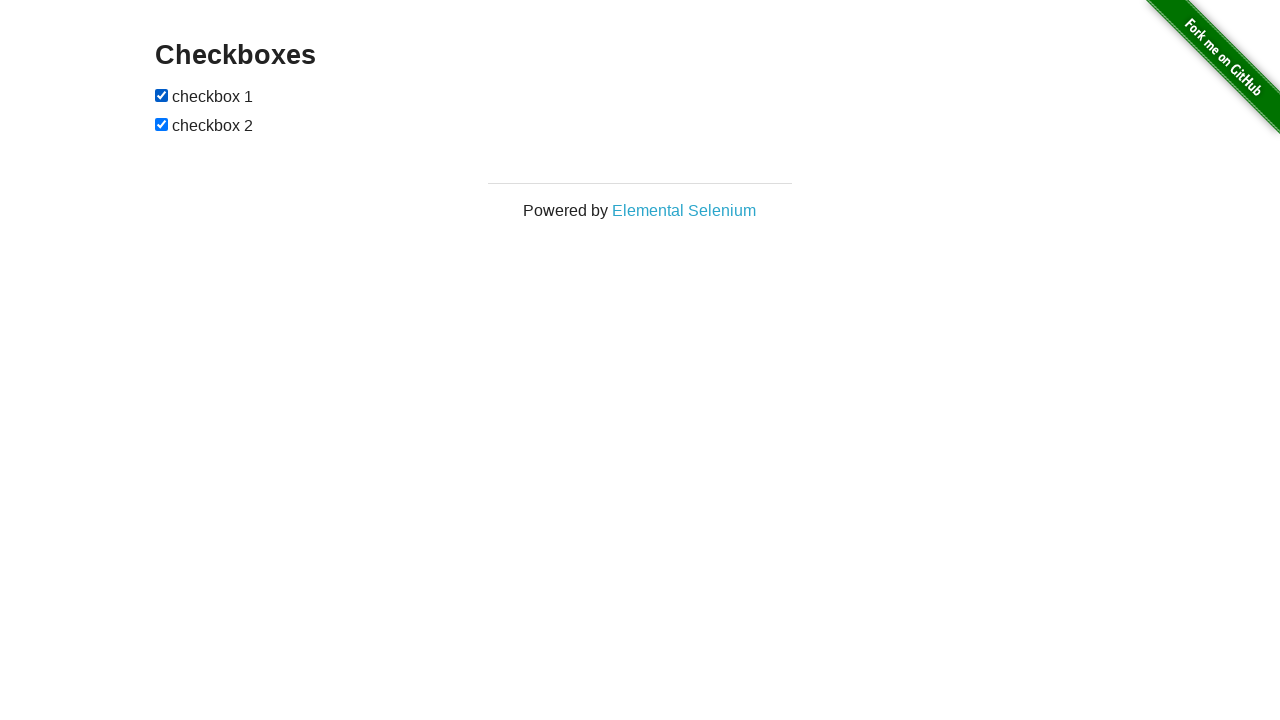